Tests window handling functionality by clicking a link that opens a new window, switching between windows, and verifying window titles

Starting URL: http://the-internet.herokuapp.com/windows

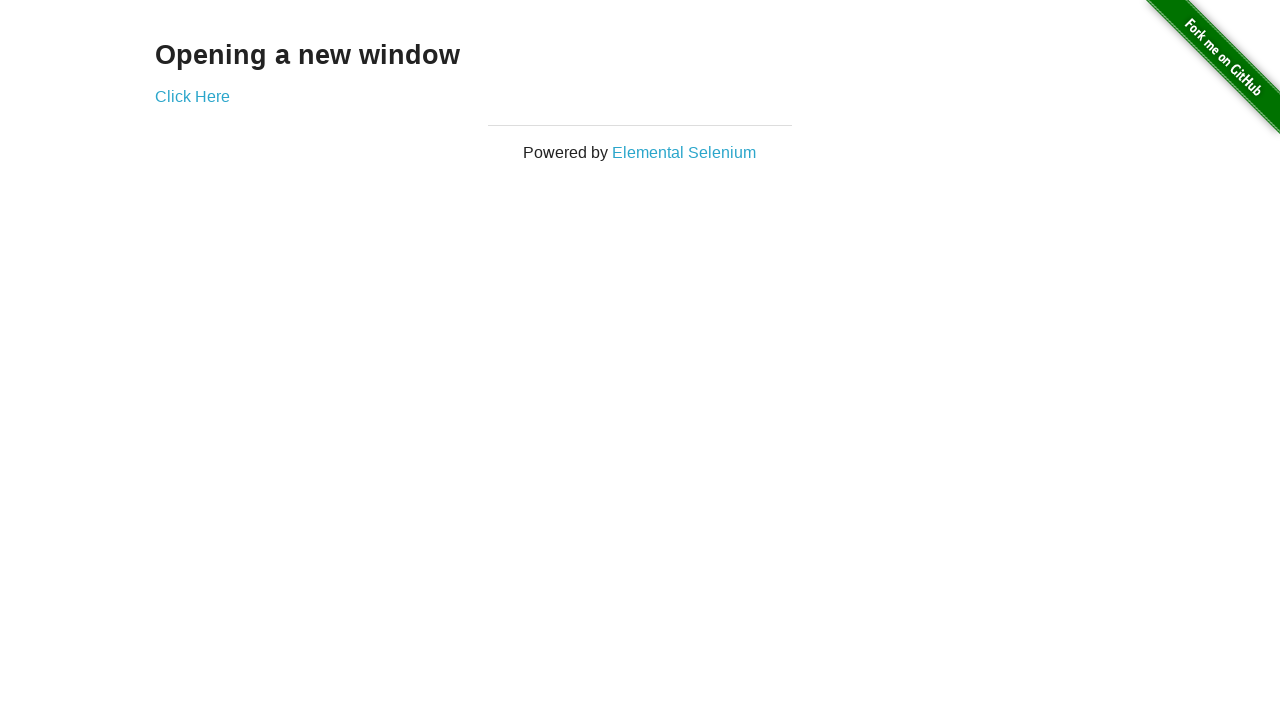

Clicked 'Click Here' link to open new window at (192, 96) on text=Click Here
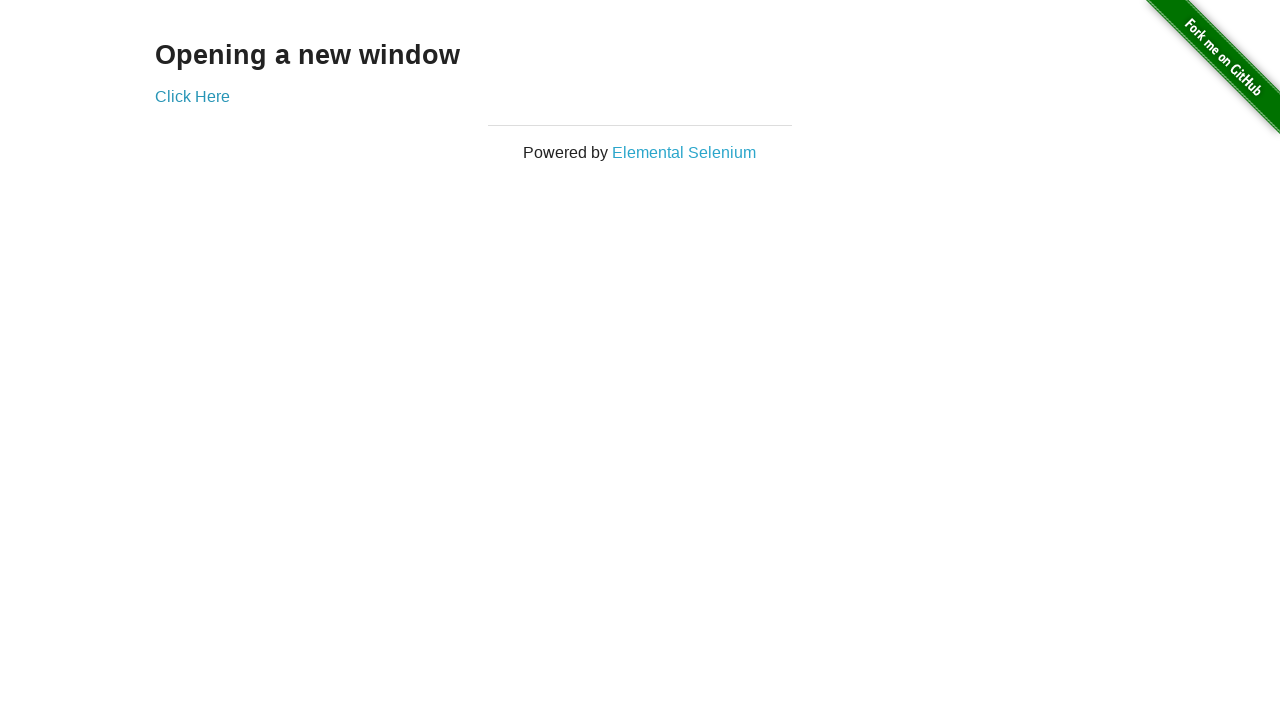

New window opened and captured
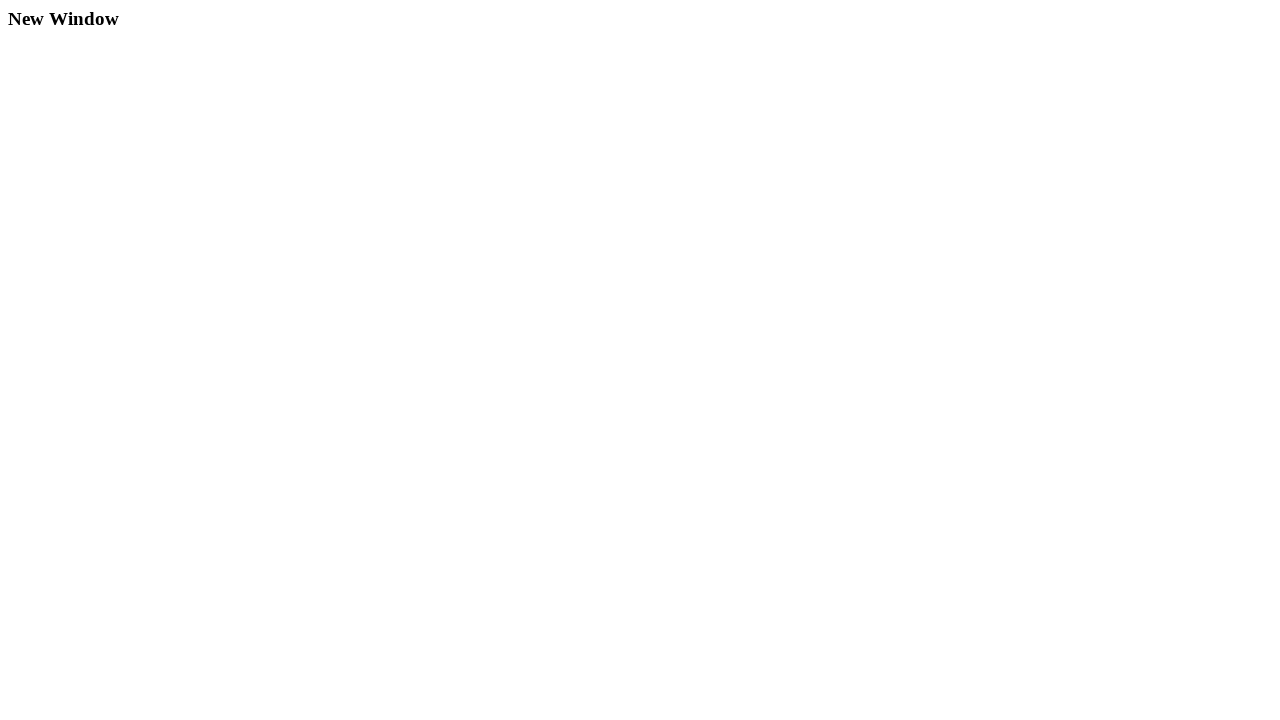

Retrieved new window title: 'New Window'
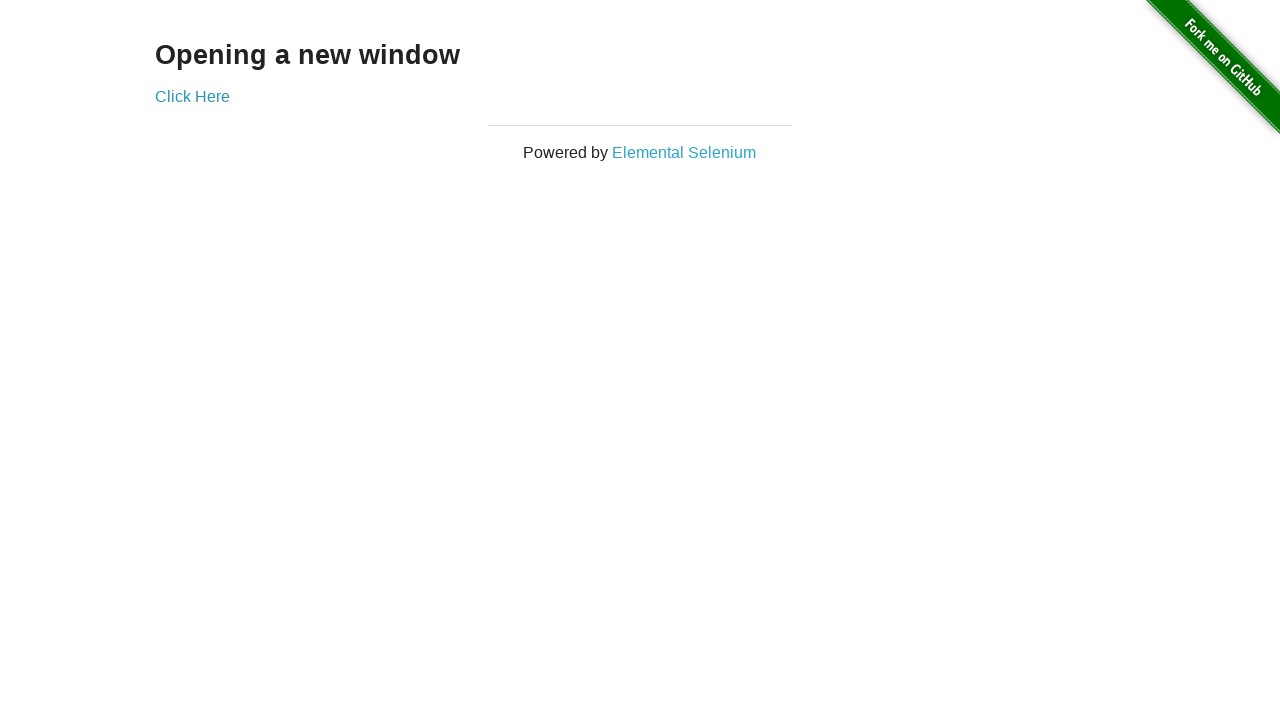

Retrieved original window title: 'The Internet'
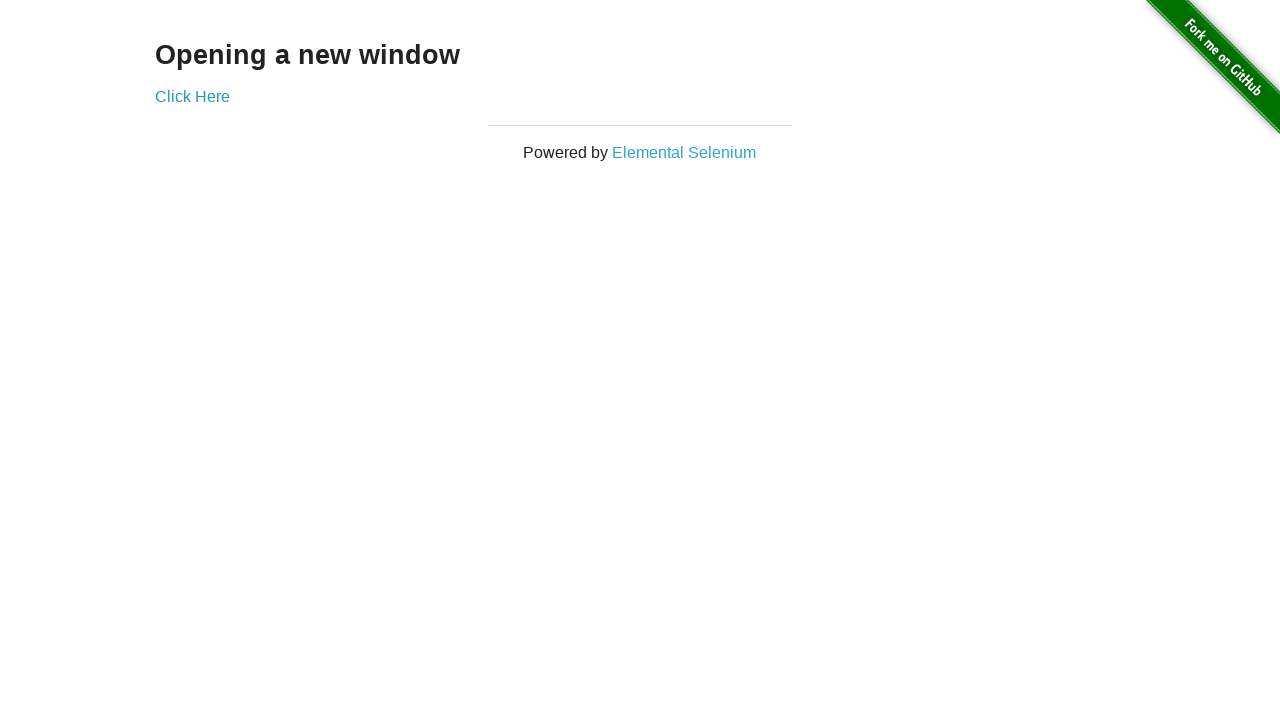

Closed the new window
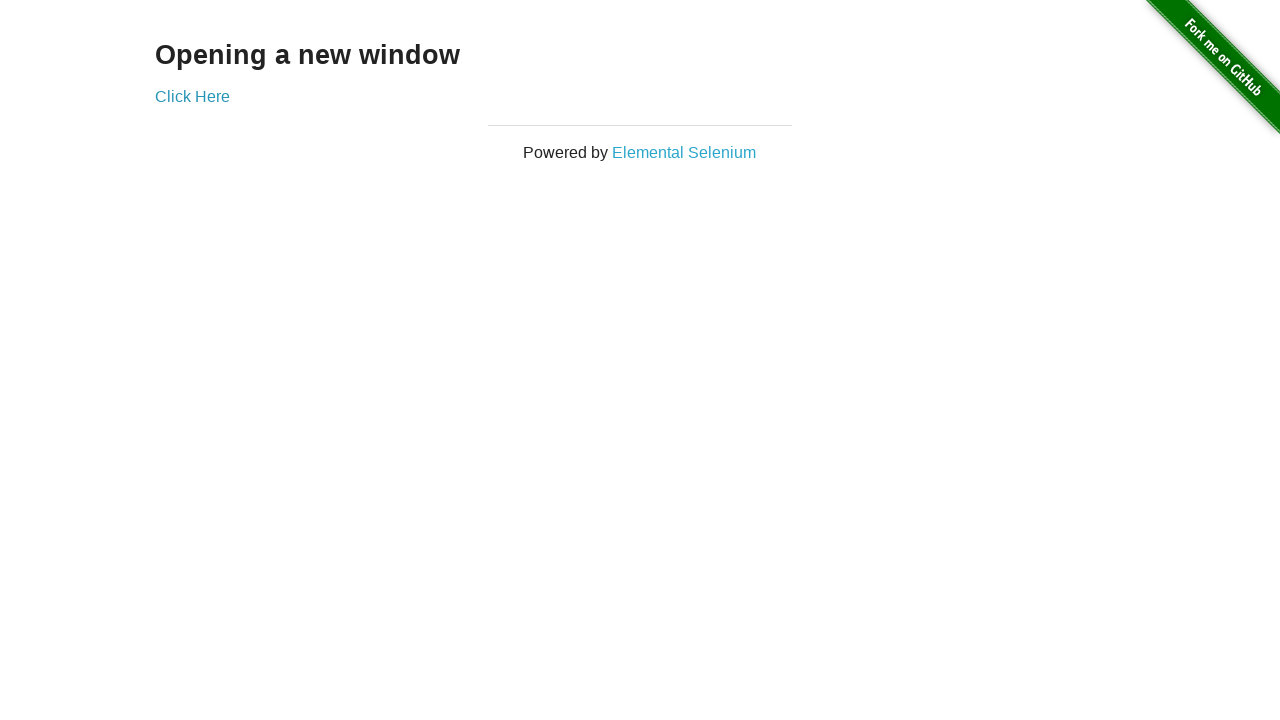

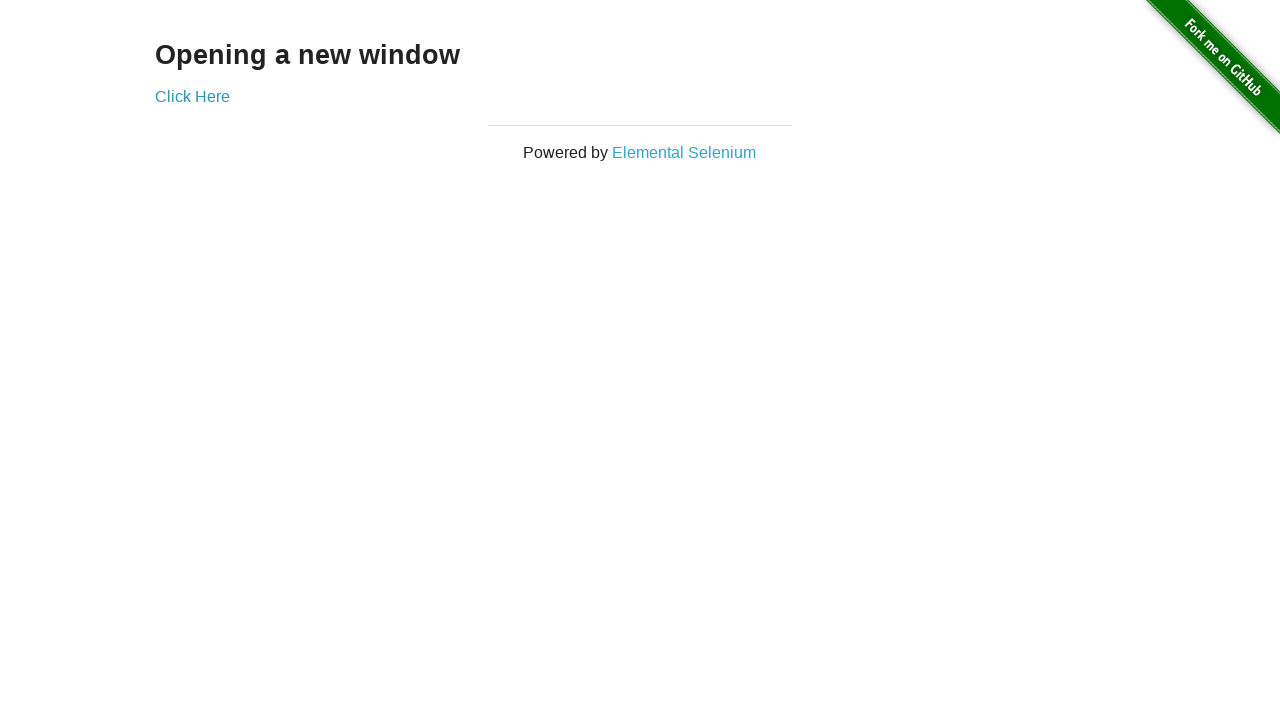